Tests window switching functionality by opening a new tab, switching to it, and then switching back to the original window

Starting URL: https://formy-project.herokuapp.com/switch-window

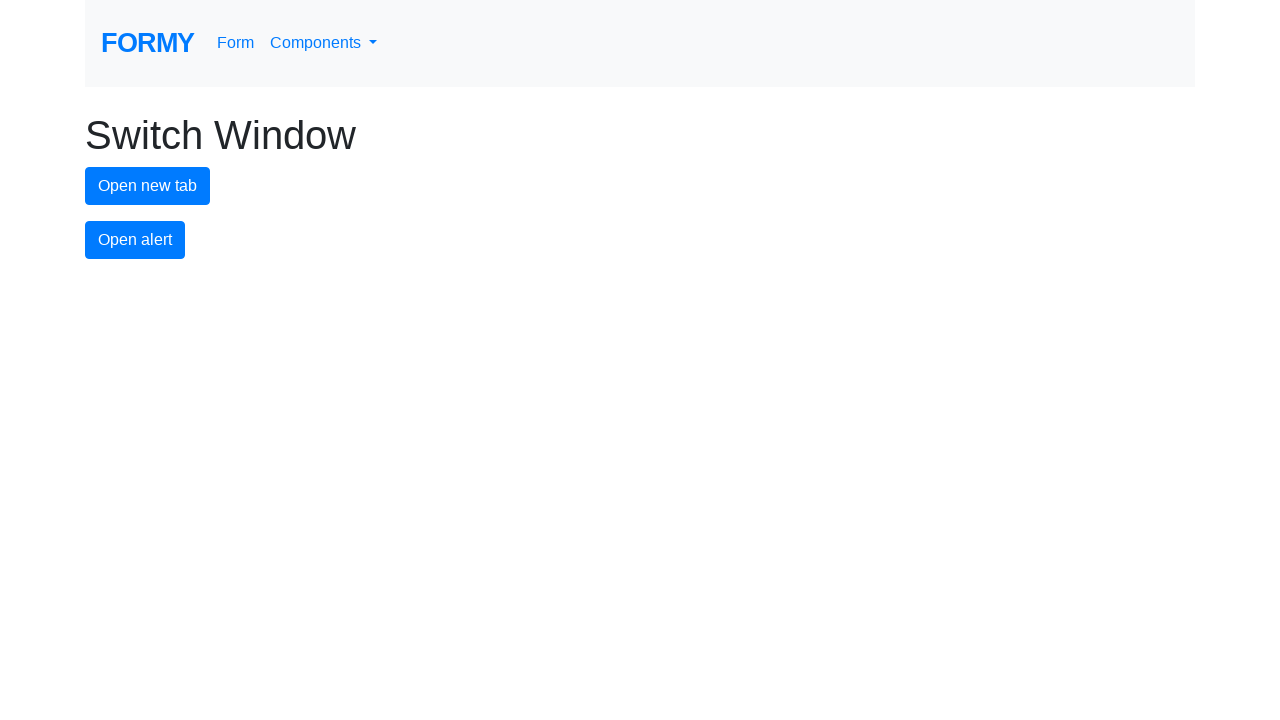

Clicked button to open new tab at (148, 186) on #new-tab-button
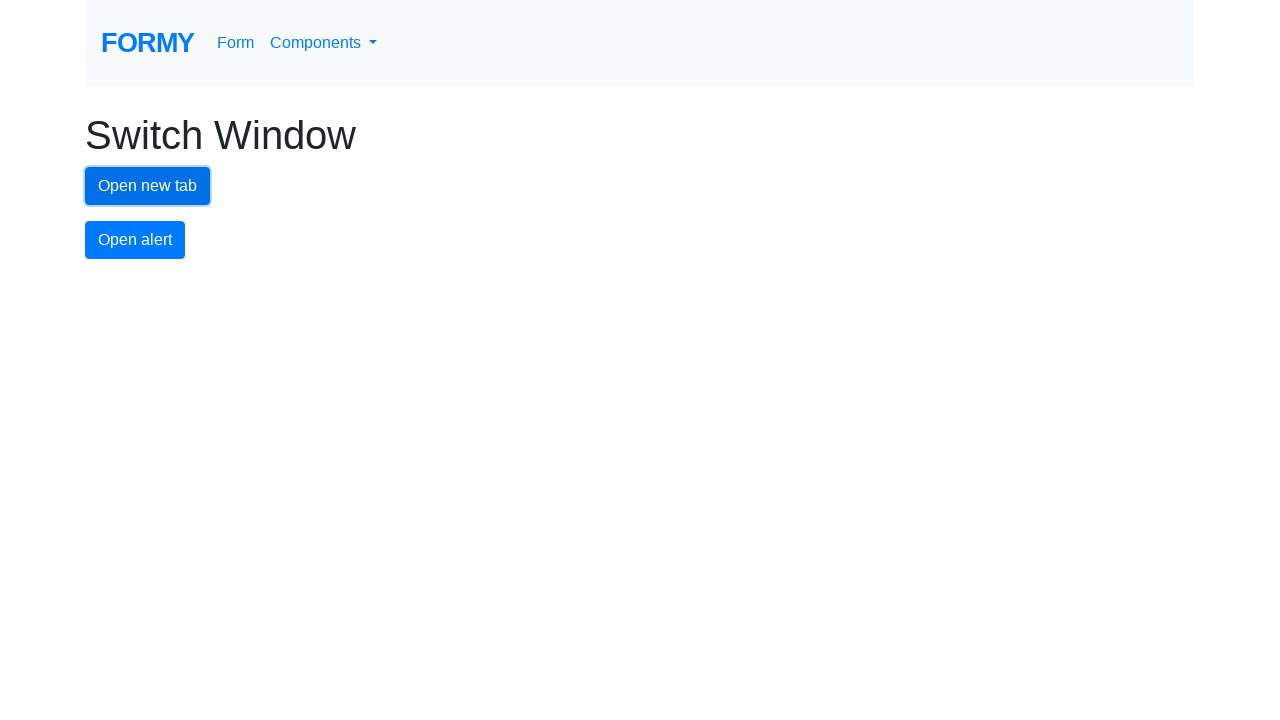

Stored reference to original page
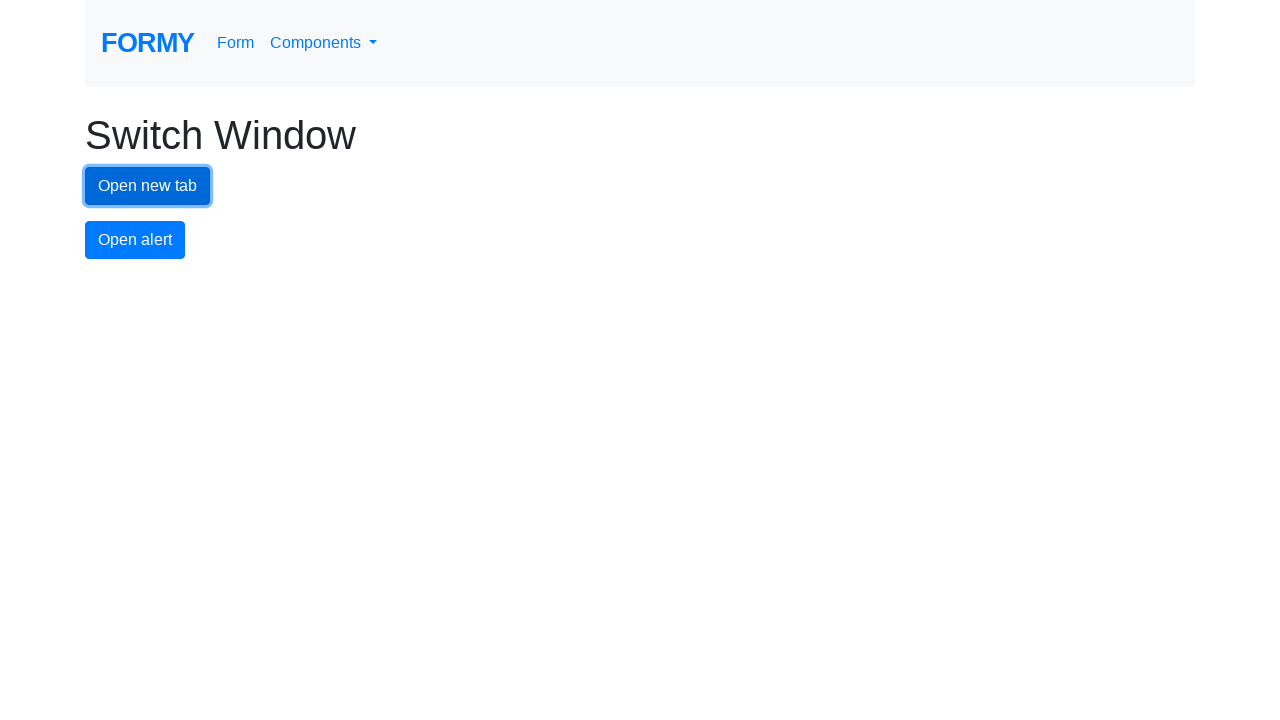

Obtained page context
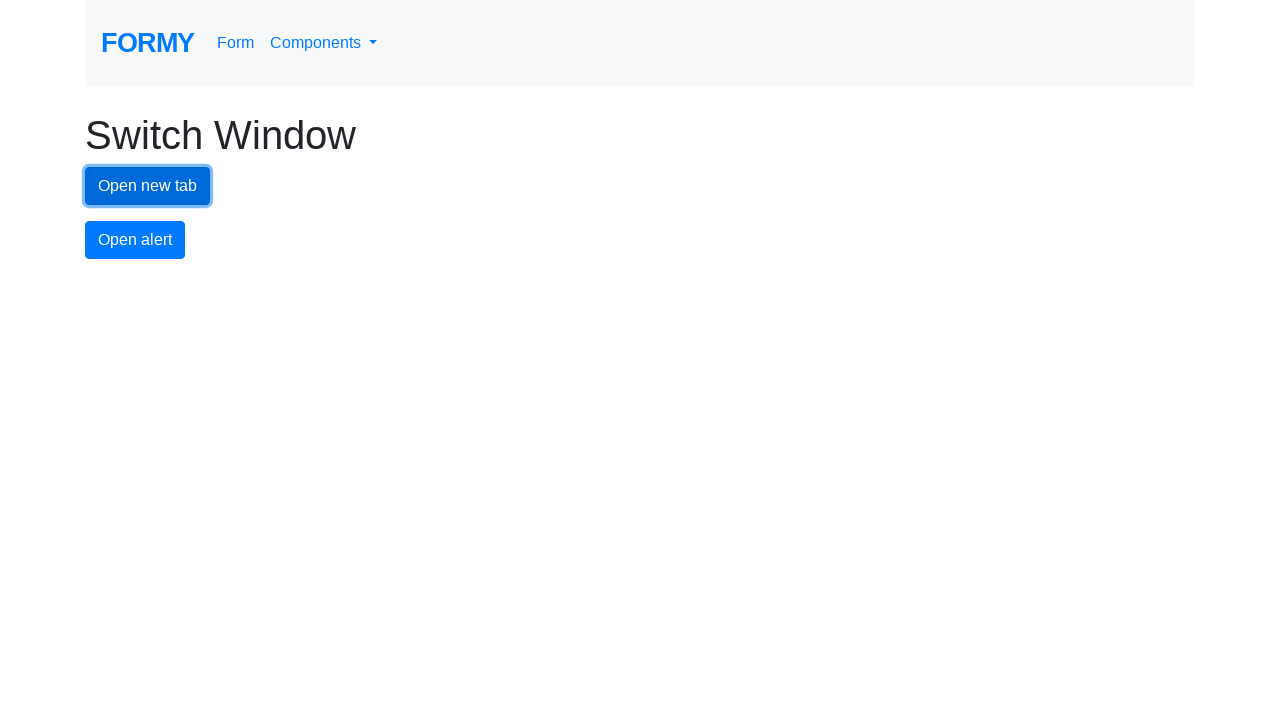

Waited 500ms for new page to be created
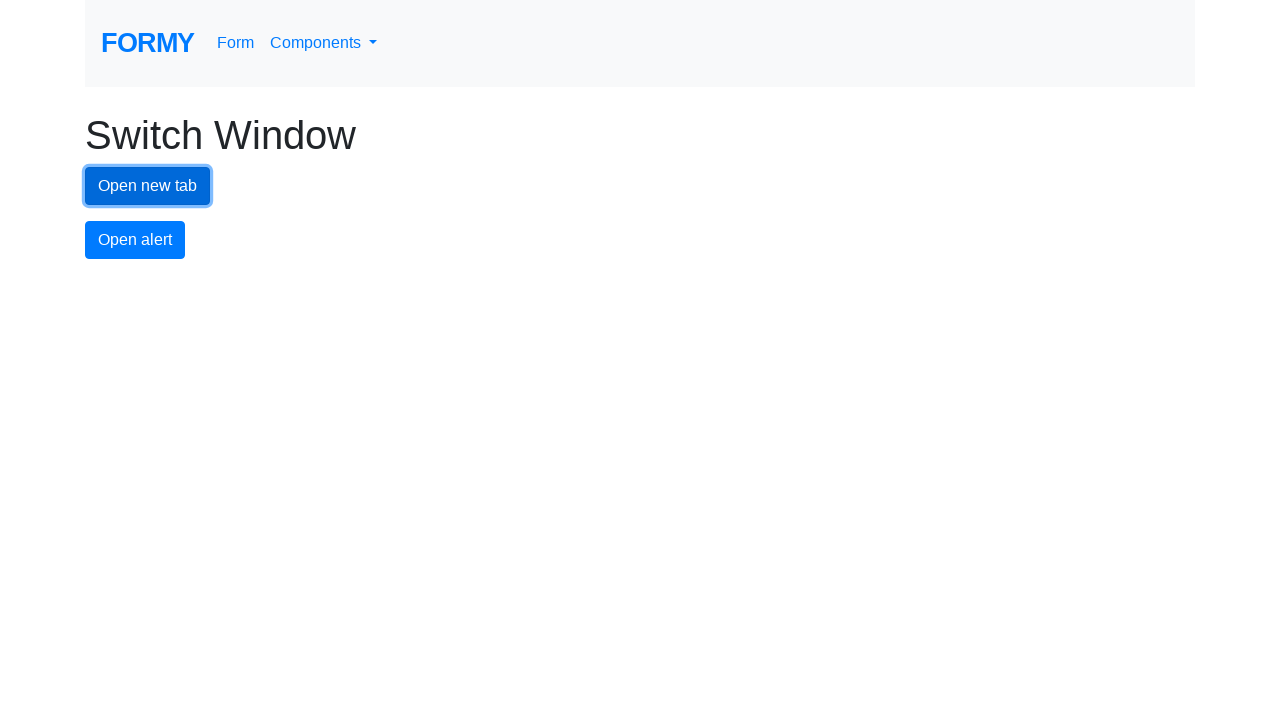

Retrieved new page from context
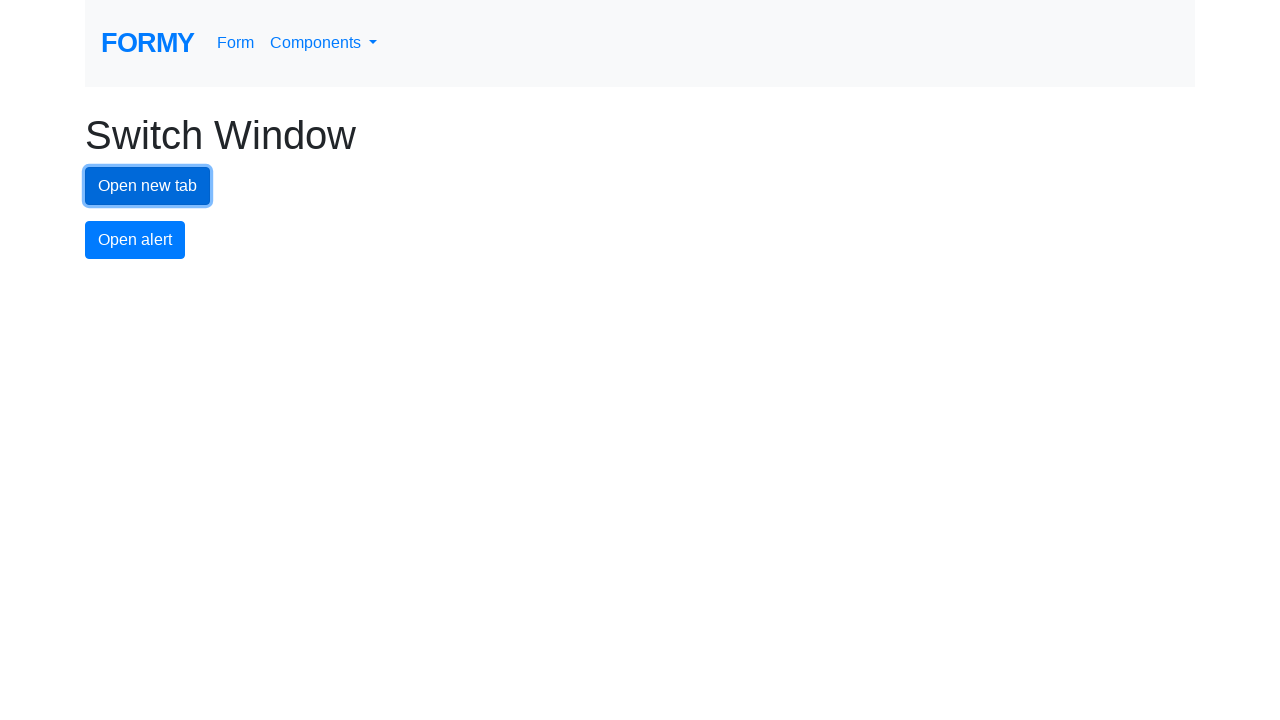

Switched to new page
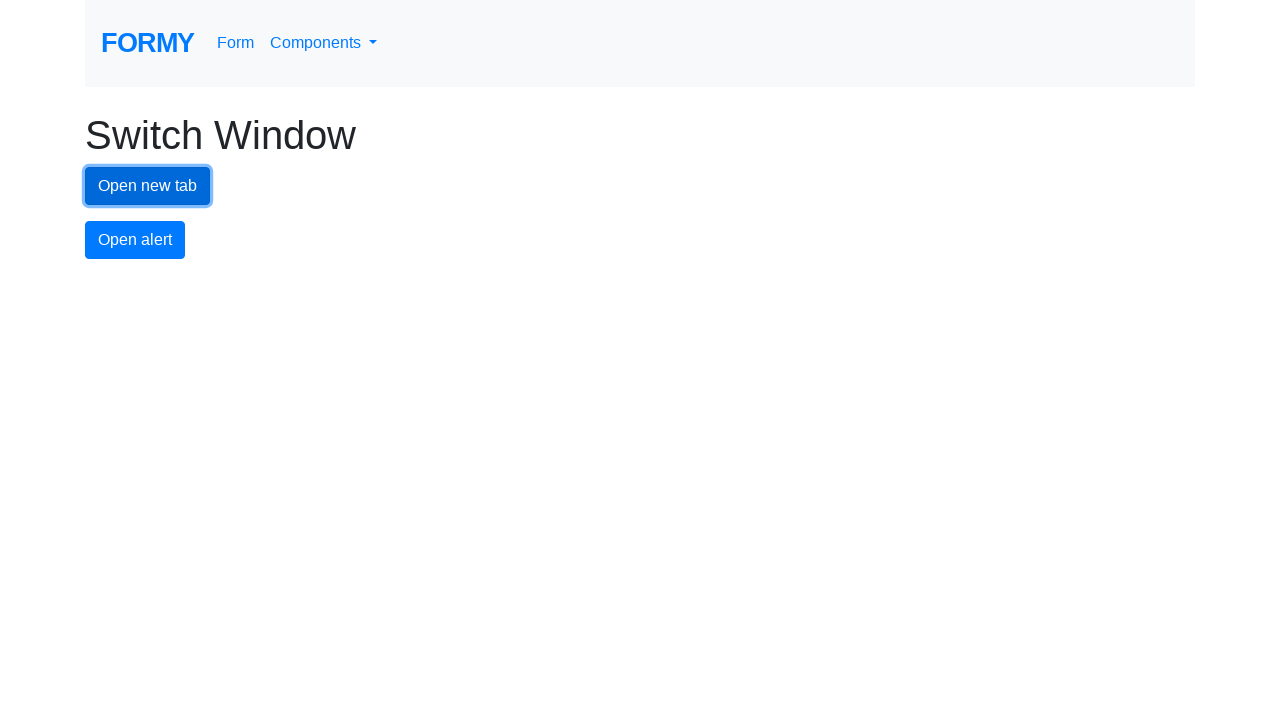

Switched back to original page
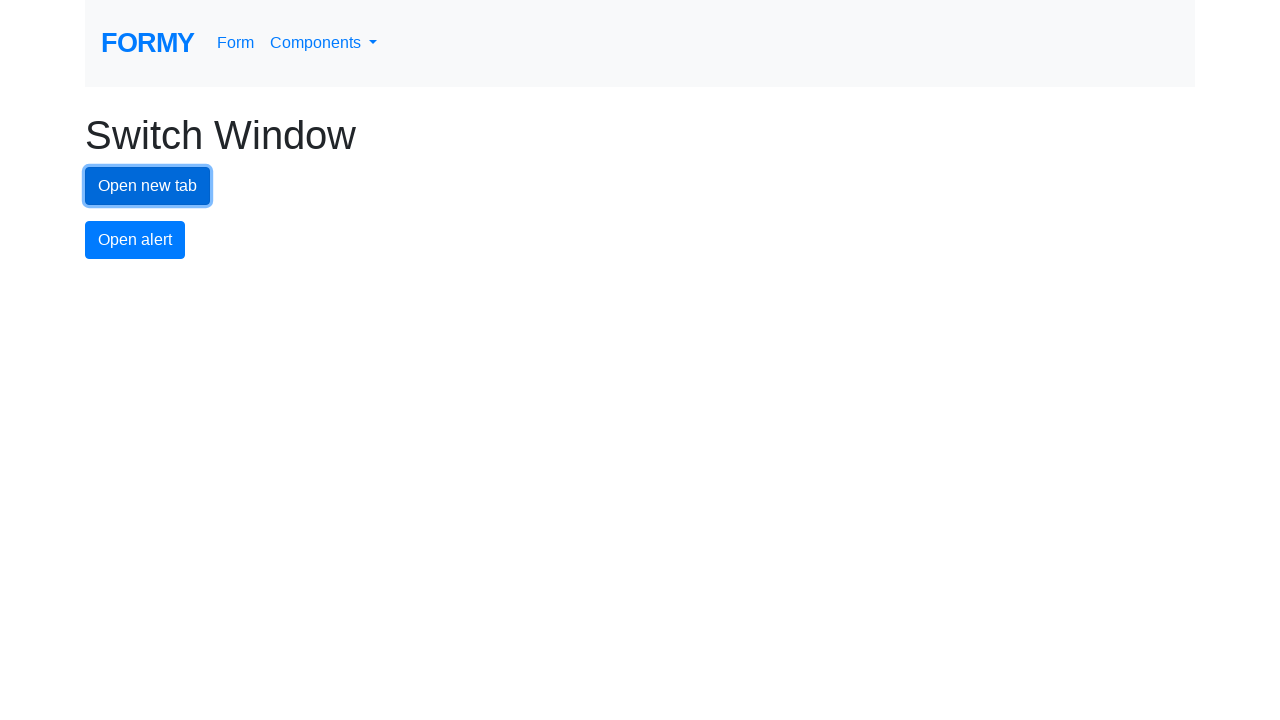

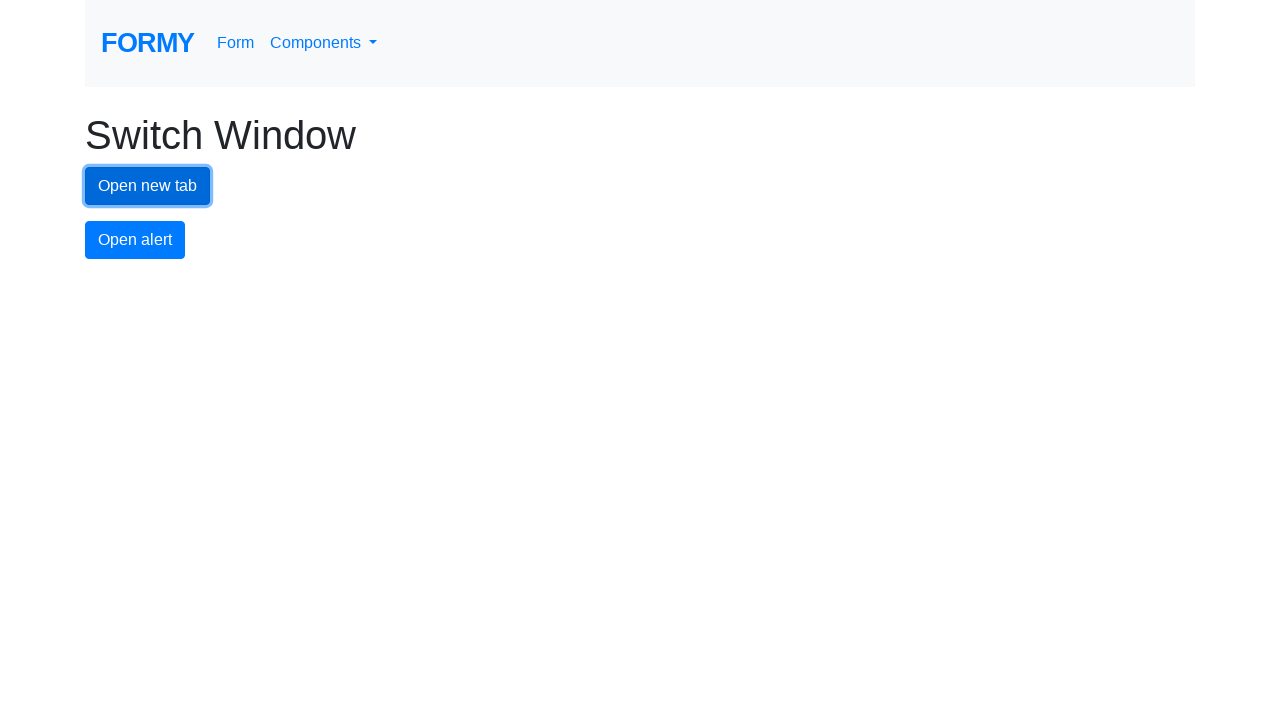